Tests window handling by clicking a link that opens a new window and verifying the new window's content

Starting URL: https://the-internet.herokuapp.com/windows

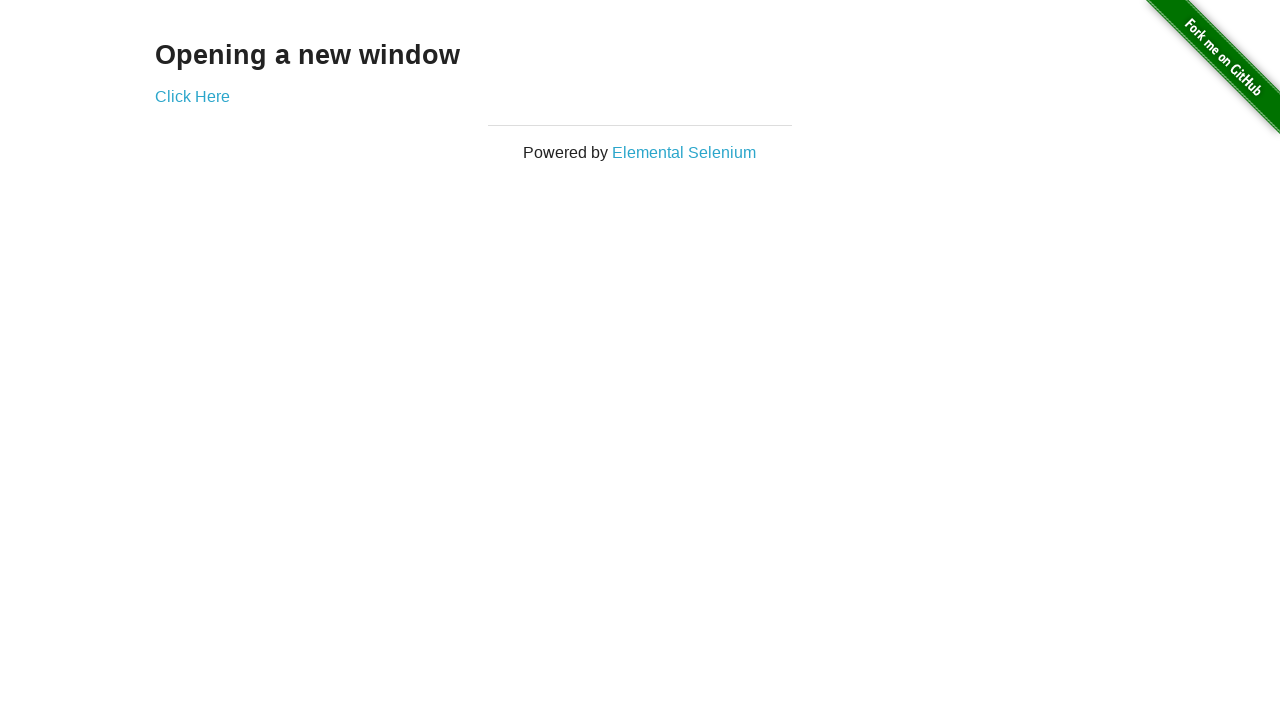

Clicked 'Click Here' link to open new window at (192, 96) on text=Click Here
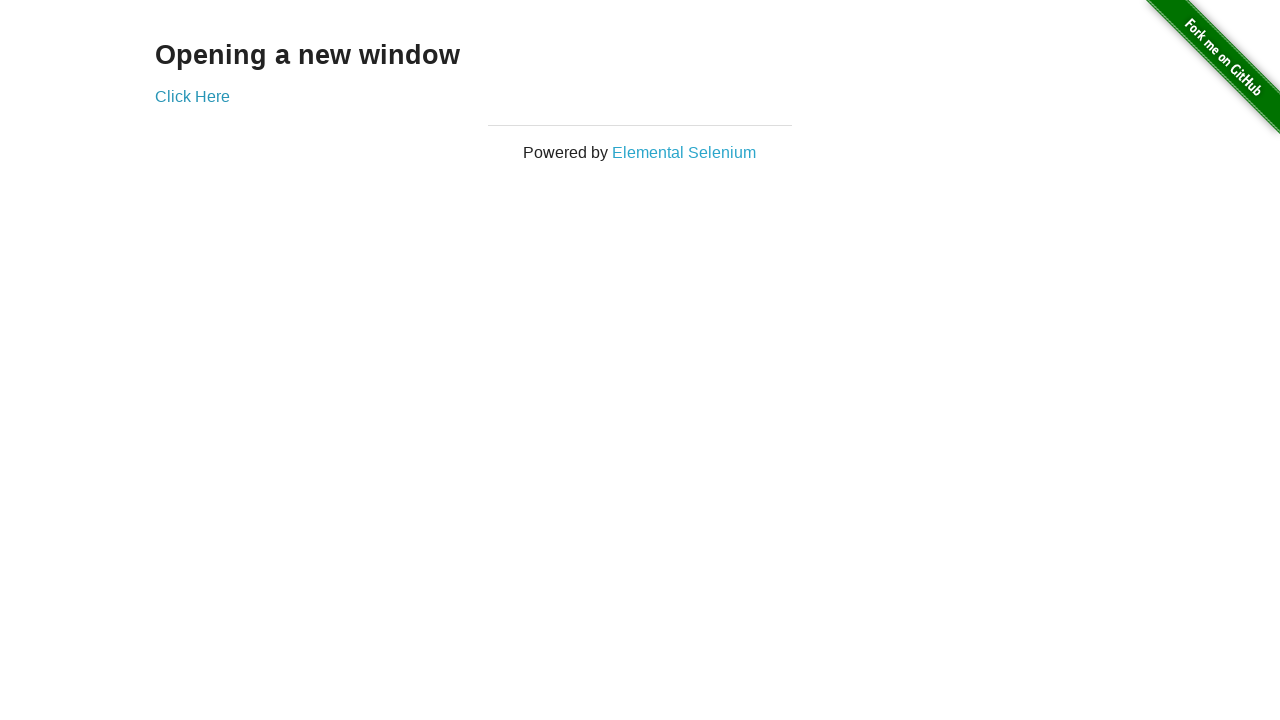

Captured new window page object
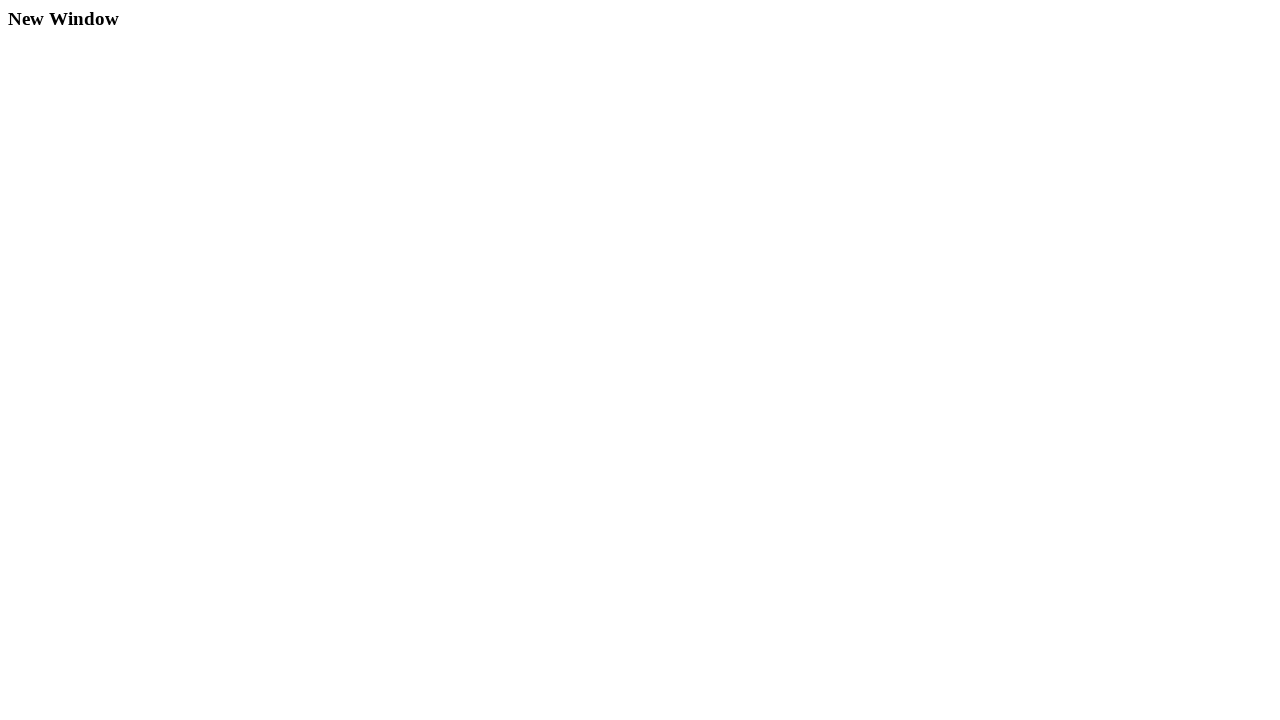

Waited for new window to load
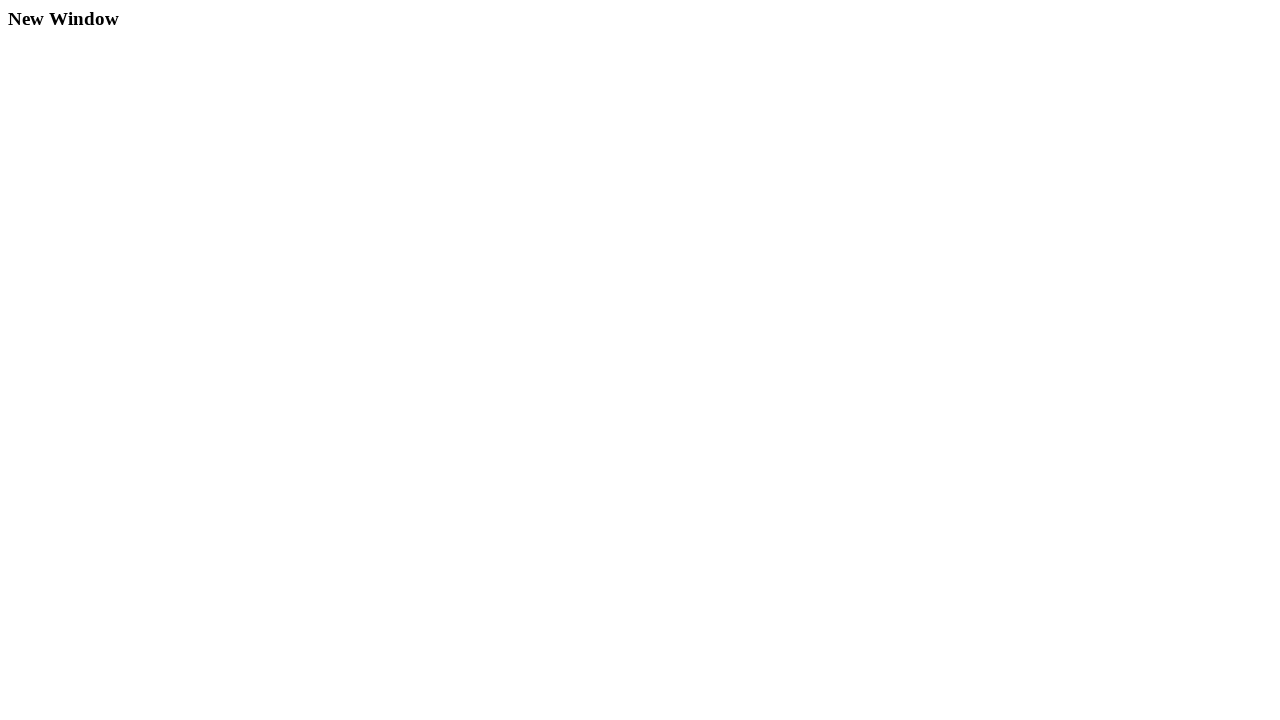

Verified new window contains 'New Window' text
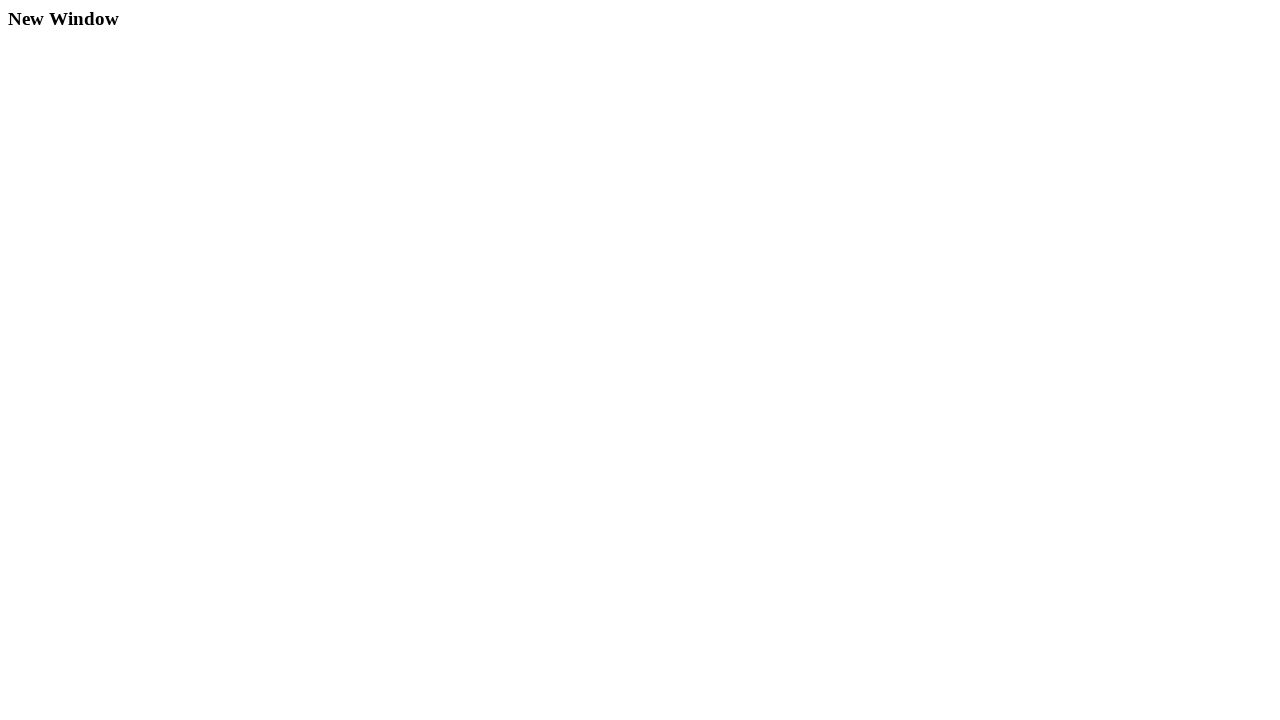

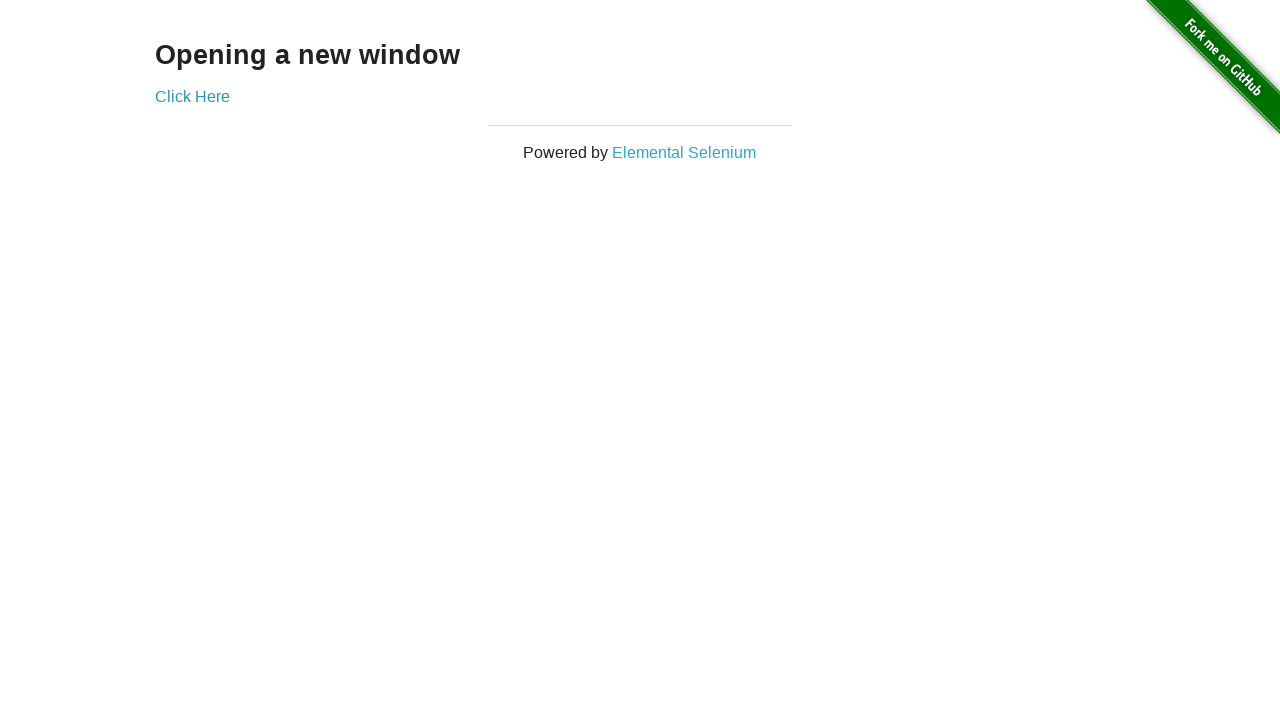